Tests a form submission that involves retrieving an attribute value, calculating a mathematical result, and filling out form fields including checkbox and radio button selections

Starting URL: http://suninjuly.github.io/get_attribute.html

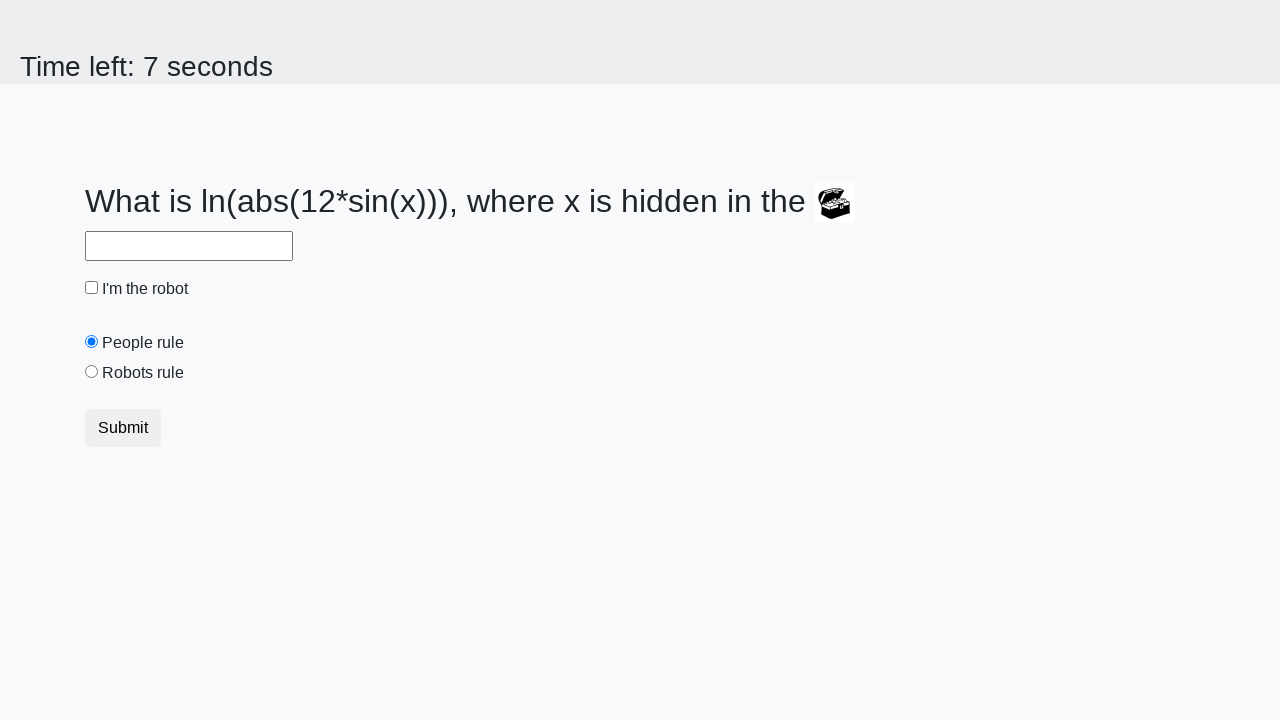

Located treasure element with id 'treasure'
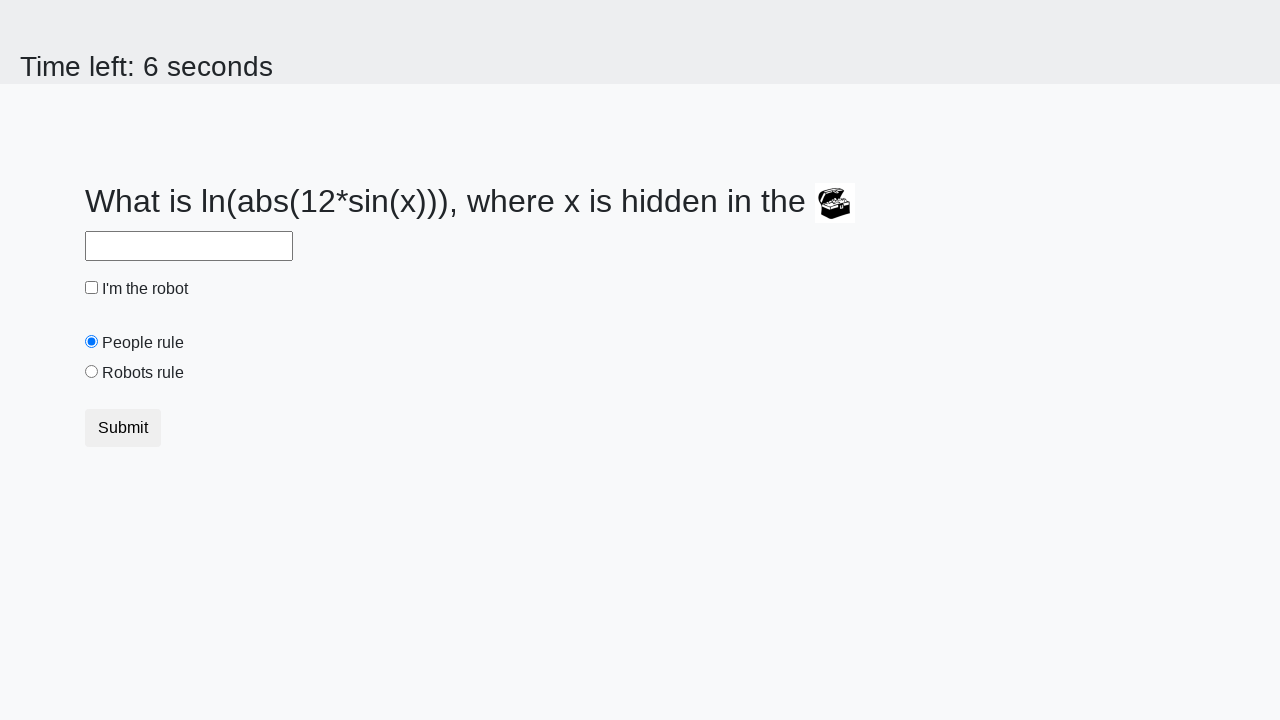

Retrieved 'valuex' attribute from treasure element: 79
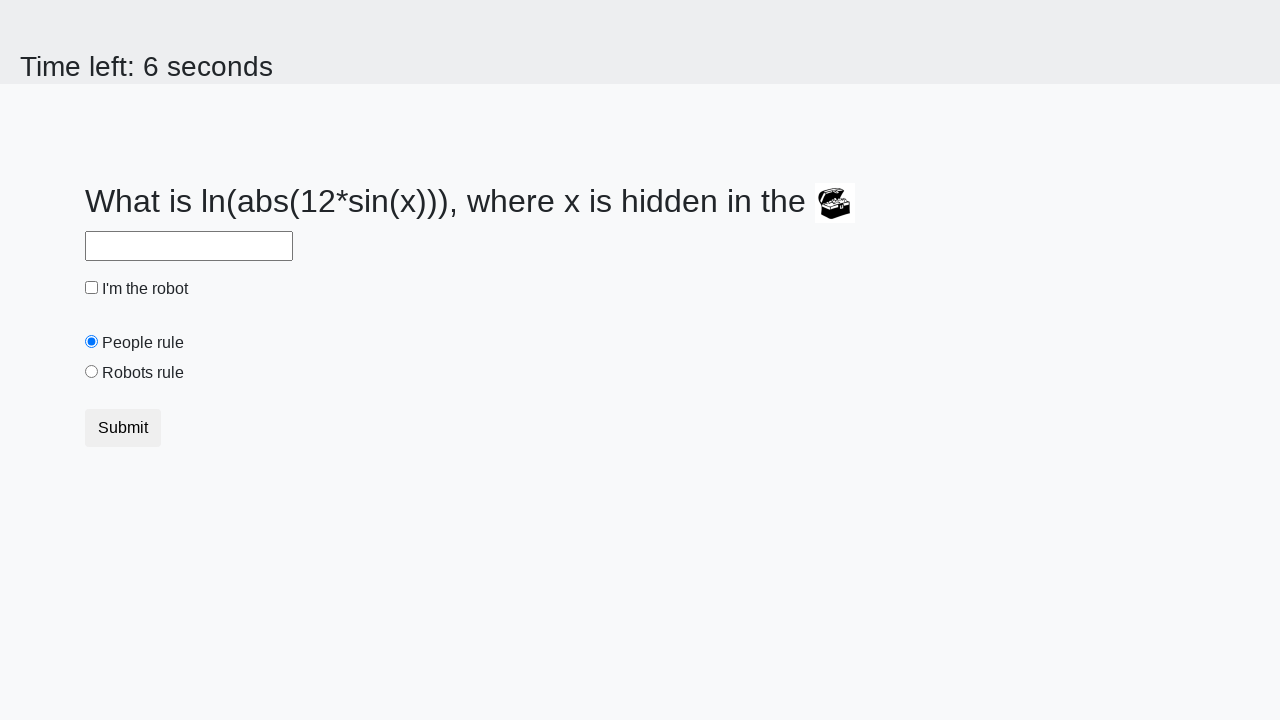

Calculated mathematical result from attribute value: 1.6732296593971276
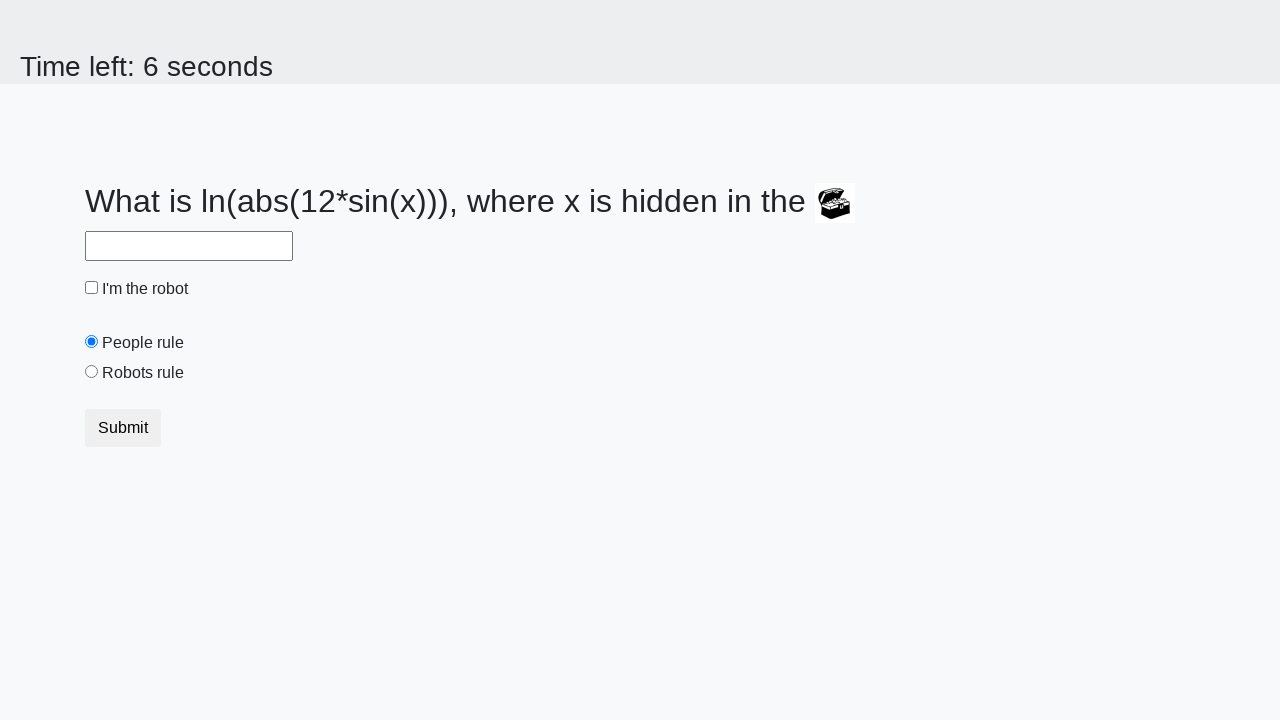

Filled answer field with calculated value: 1.6732296593971276 on #answer
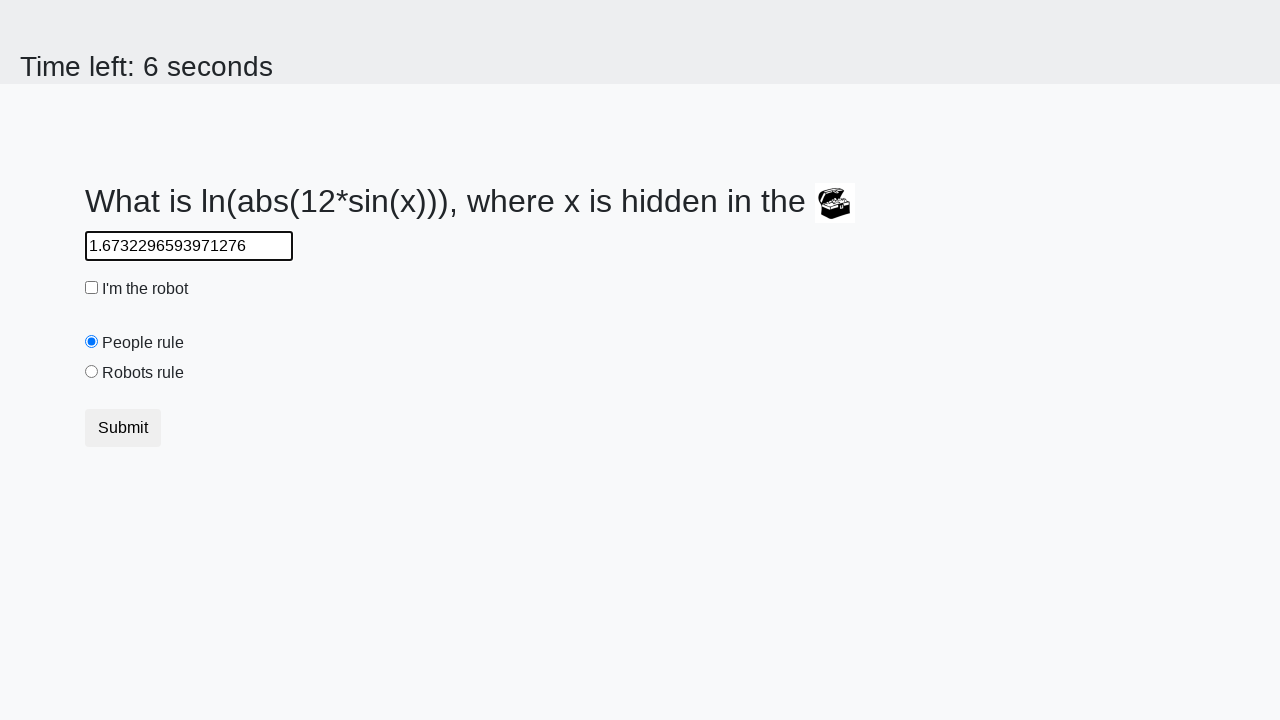

Clicked robot checkbox at (92, 288) on #robotCheckbox
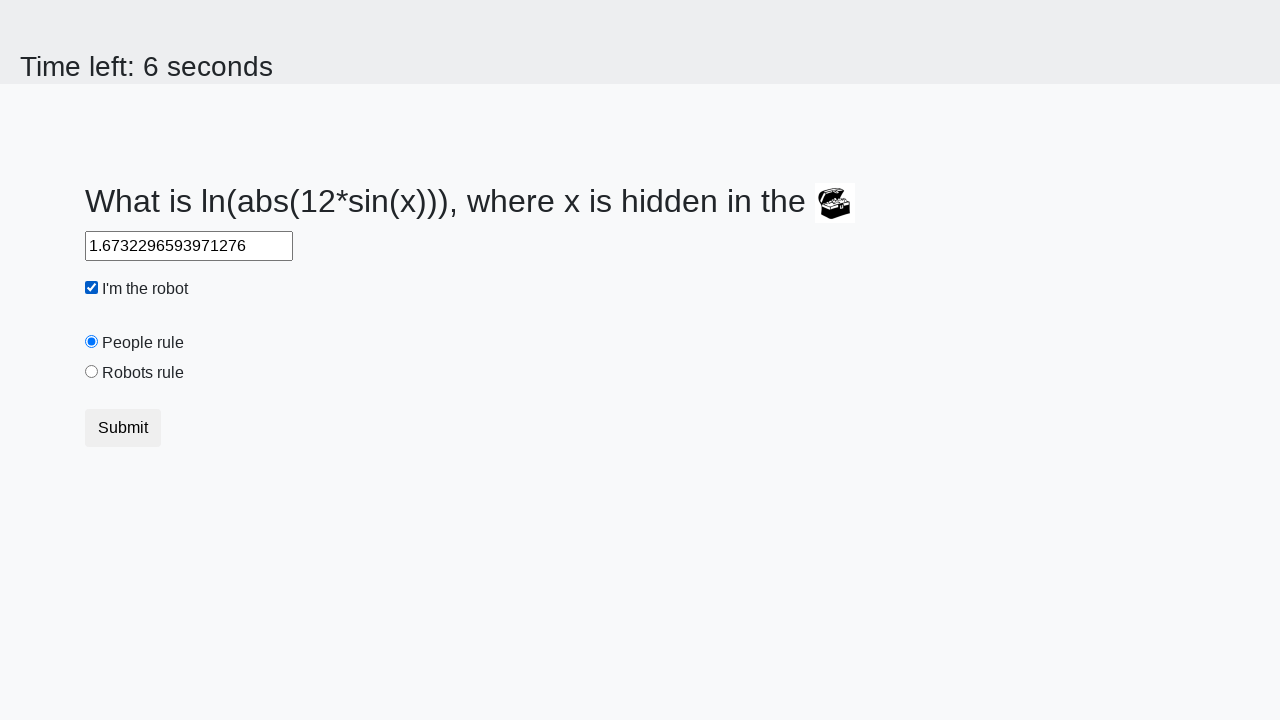

Clicked 'robots rule' radio button at (92, 372) on #robotsRule
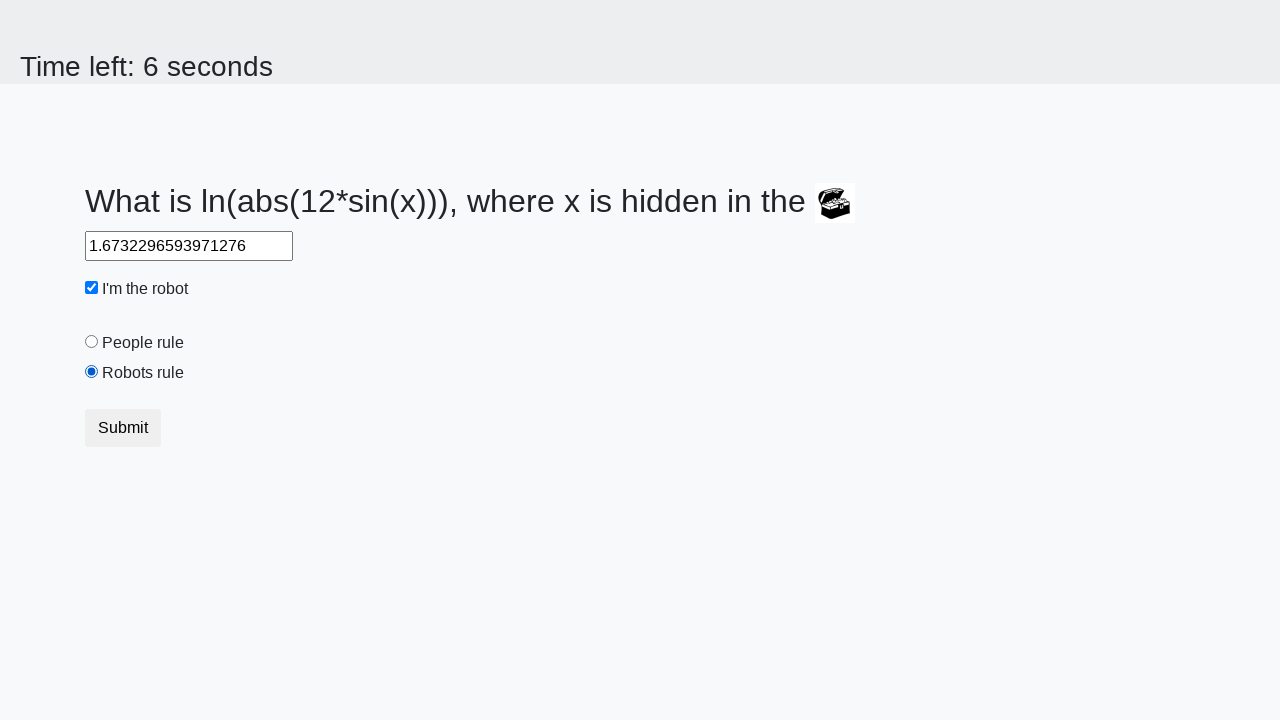

Clicked form submit button at (123, 428) on button[type="submit"]
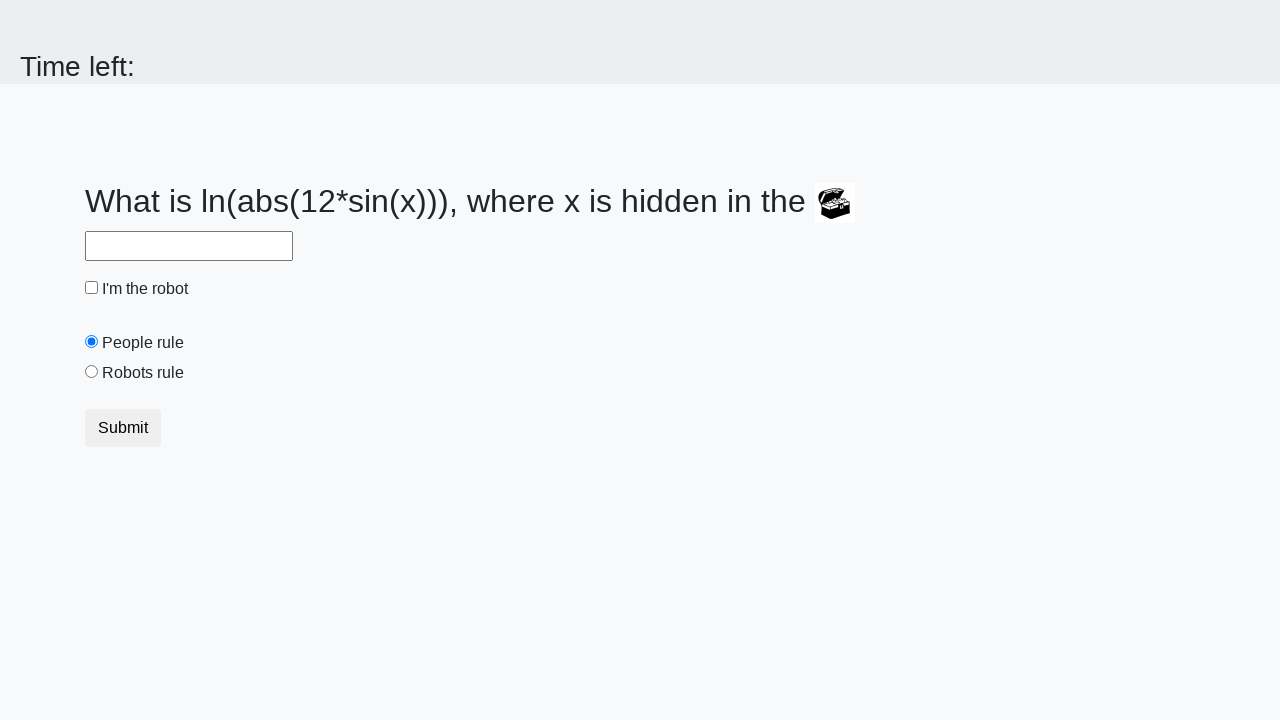

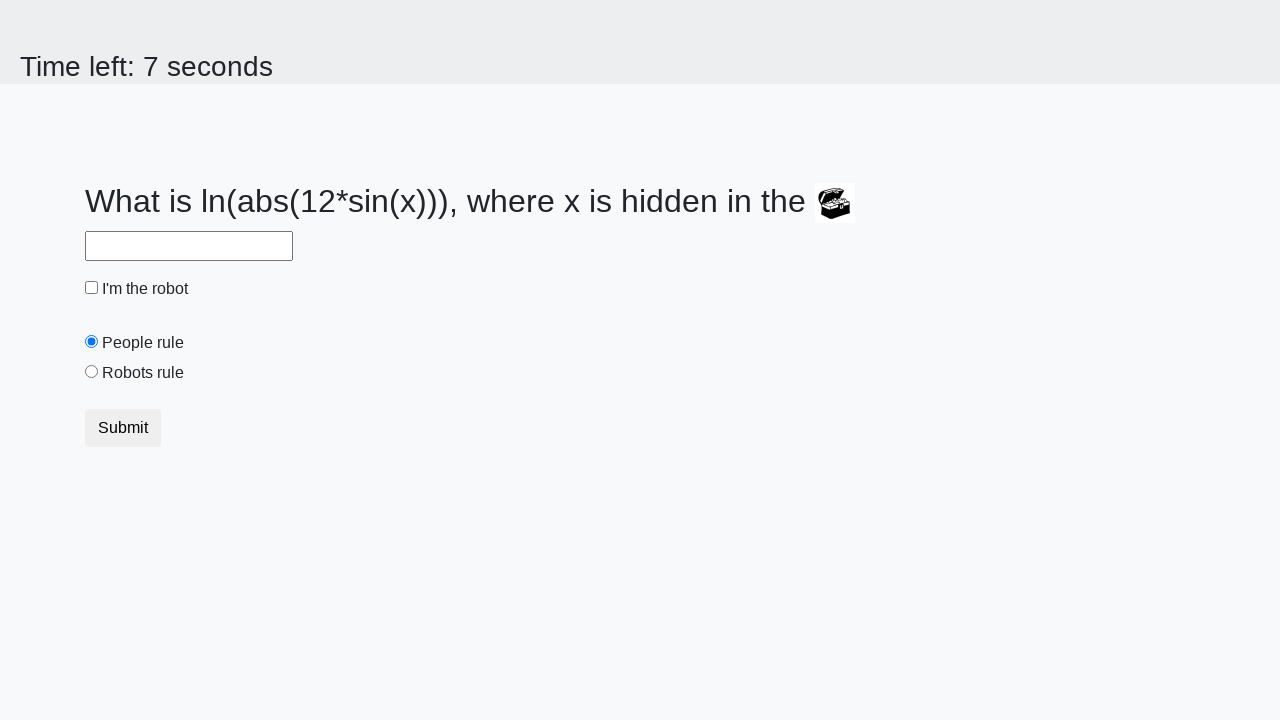